Tests iframe switching functionality by navigating to W3Schools JavaScript tryit page, switching to the result iframe, and clicking a button inside it

Starting URL: https://www.w3schools.com/js/tryit.asp?filename=tryjs_myfirst

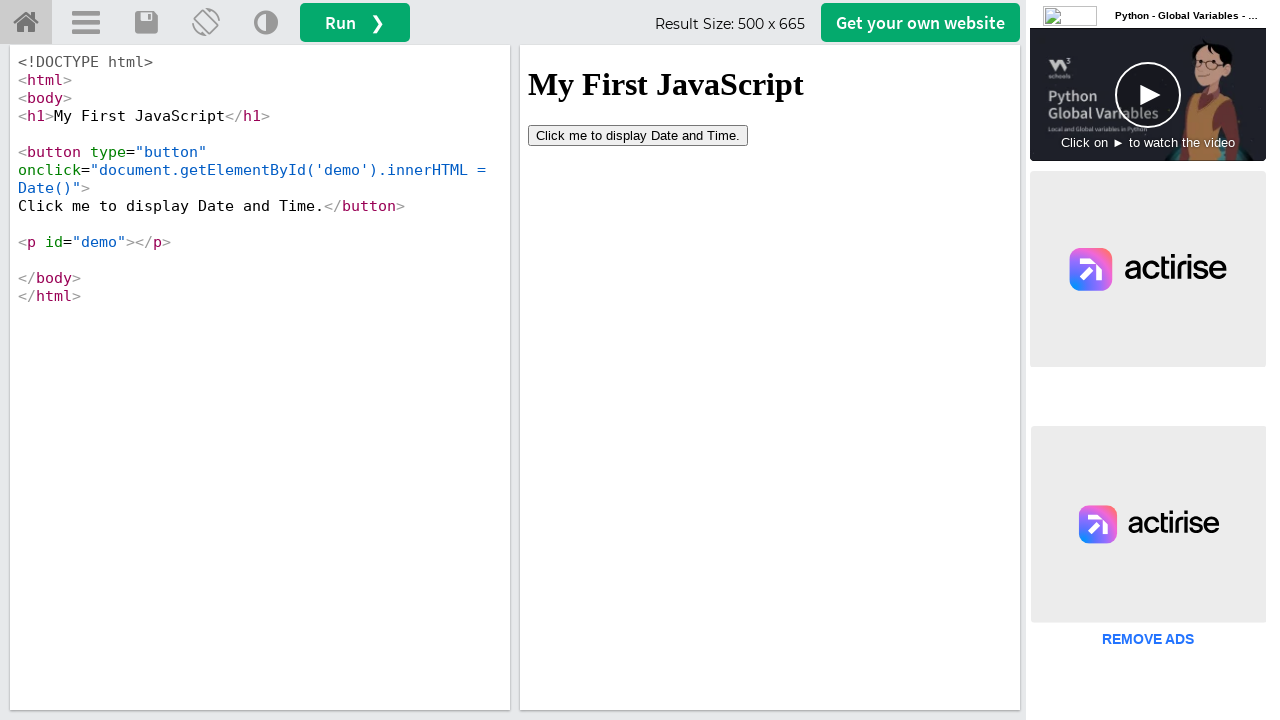

Located the result iframe (iframeResult)
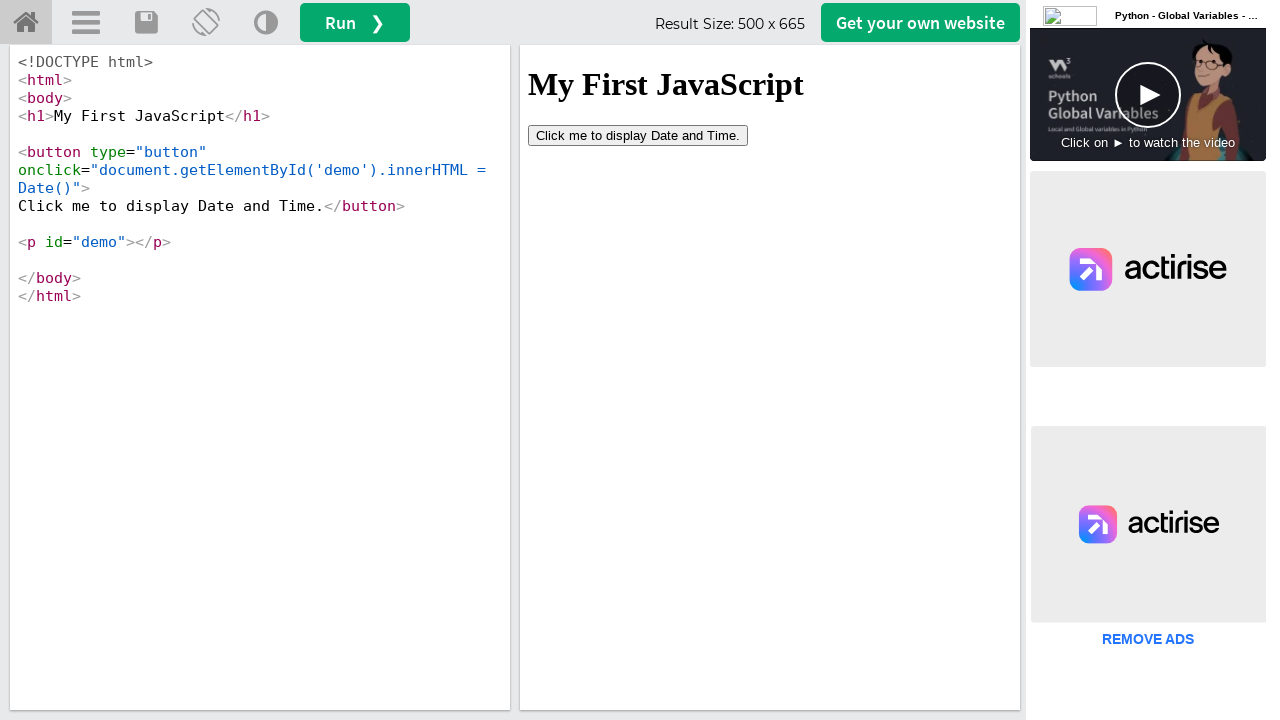

Clicked the button inside the result iframe at (638, 135) on iframe#iframeResult >> internal:control=enter-frame >> button[type='button']
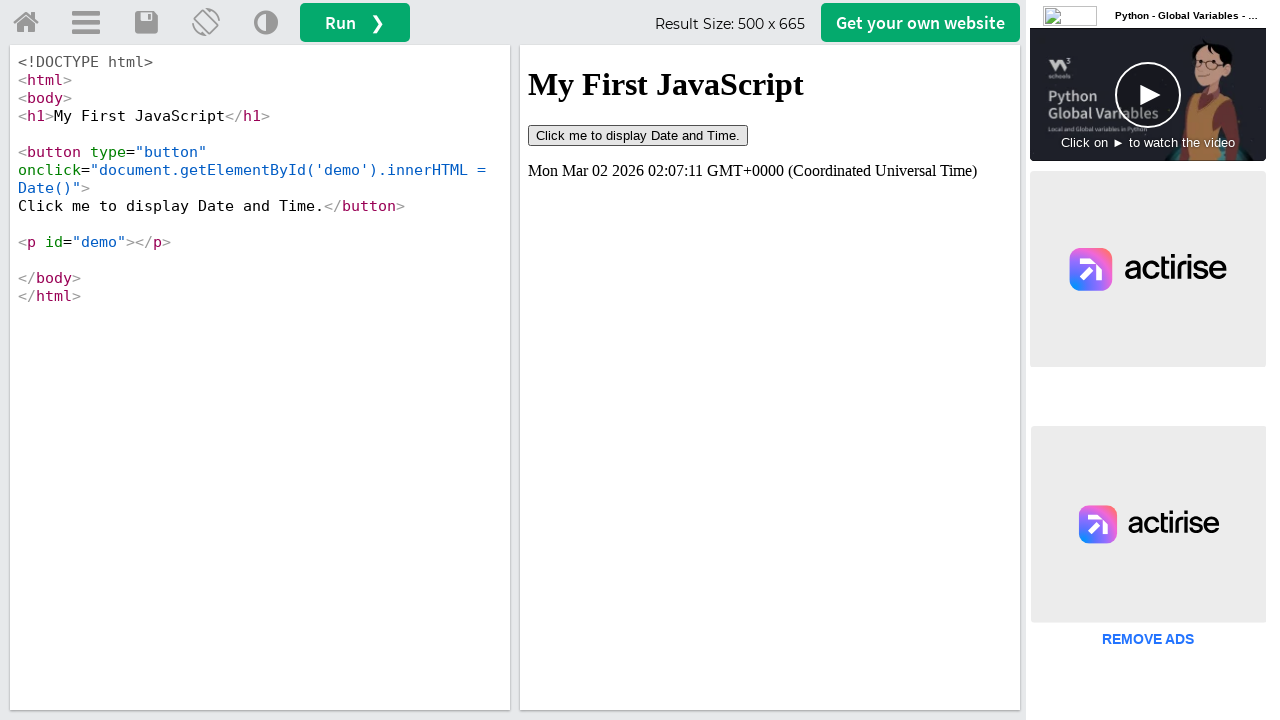

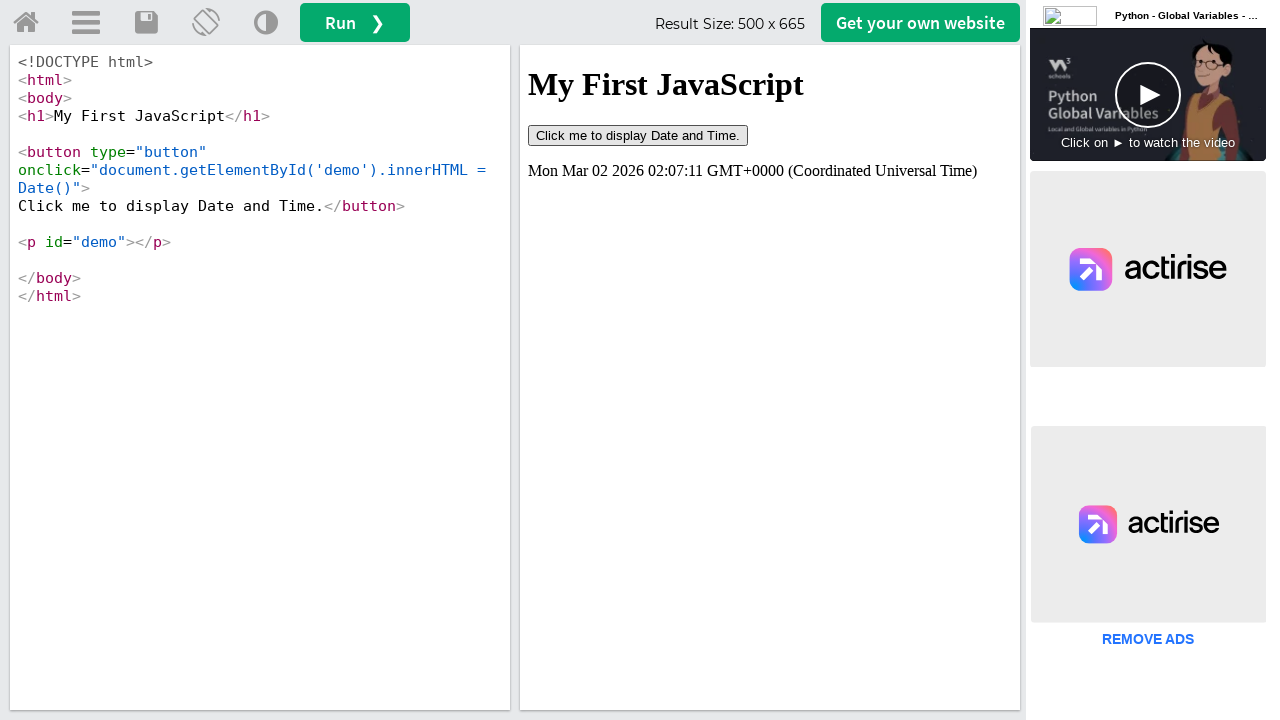